Tests multi-select dropdown functionality on W3Schools by selecting multiple options from a car selection dropdown using Ctrl+click

Starting URL: https://www.w3schools.com/tags/tryit.asp?filename=tryhtml_select_multiple

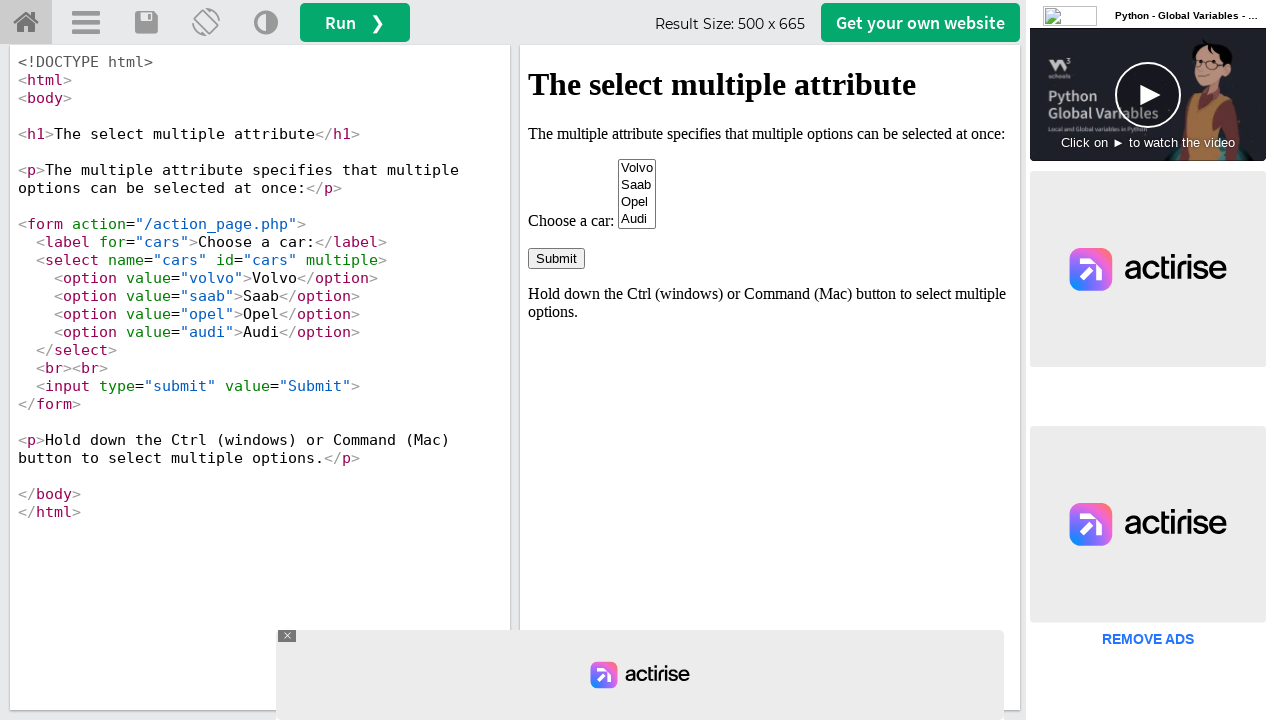

Located iframe containing the dropdown result
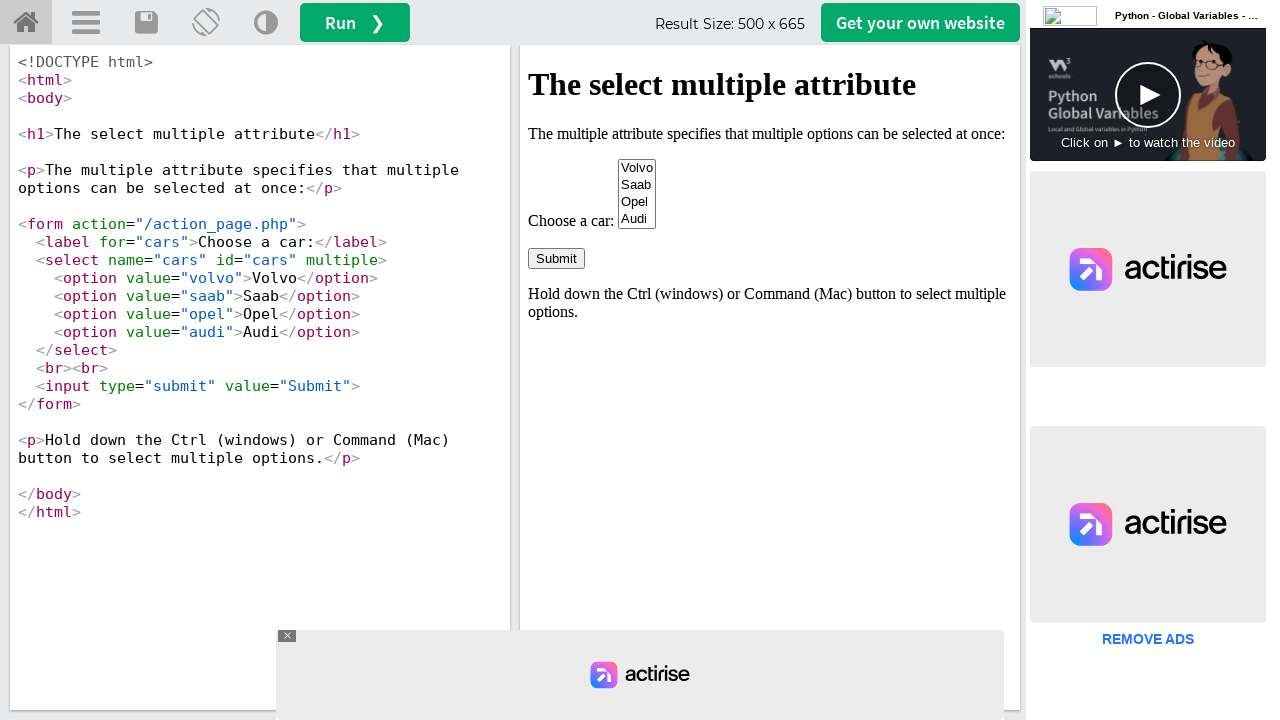

Selected first option (index 0) from cars dropdown on #iframeResult >> internal:control=enter-frame >> select[name='cars']
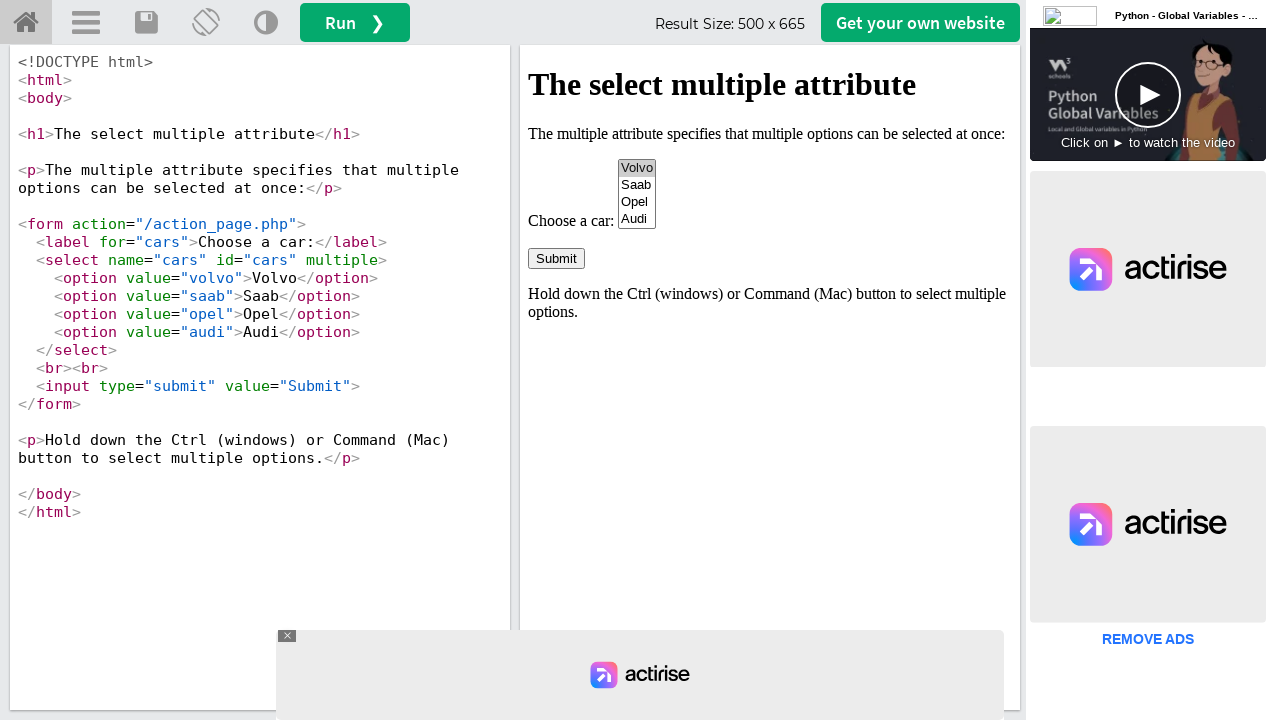

Ctrl+clicked Opel option (index 3) to add to selection at (637, 219) on #iframeResult >> internal:control=enter-frame >> select[name='cars'] option >> n
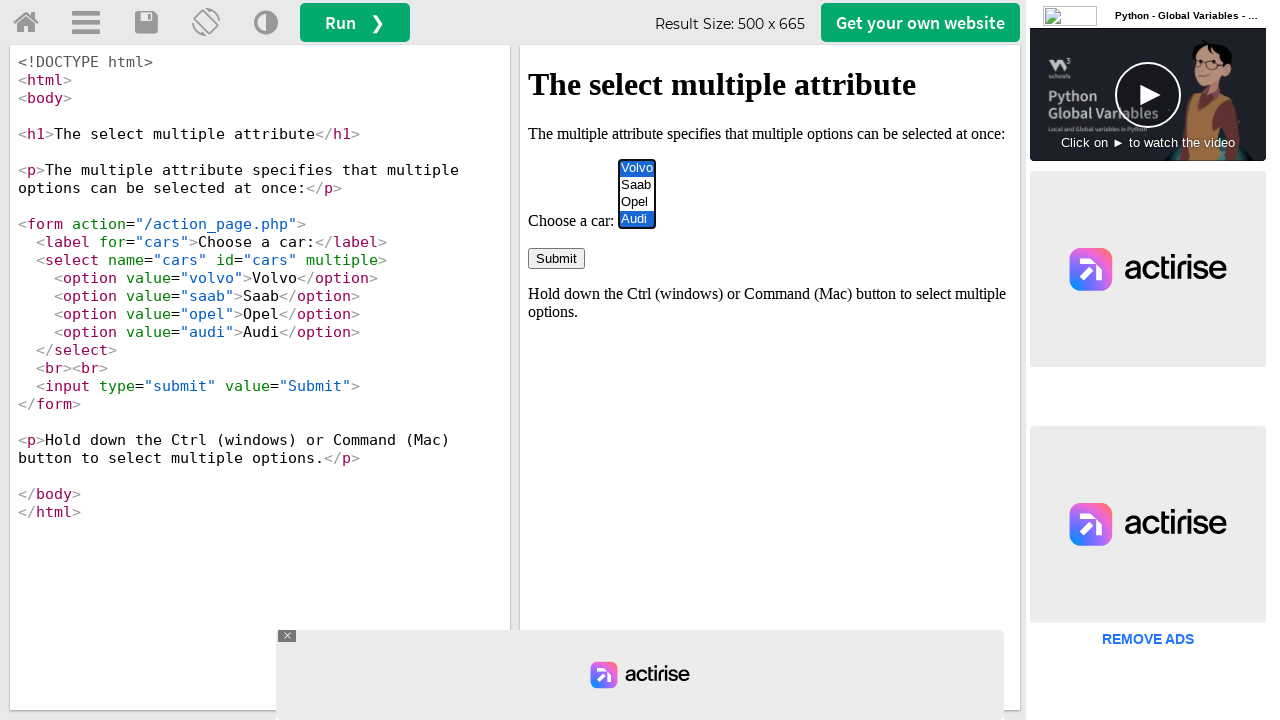

Ctrl+clicked Saab option (index 1) to add to selection at (637, 185) on #iframeResult >> internal:control=enter-frame >> select[name='cars'] option >> n
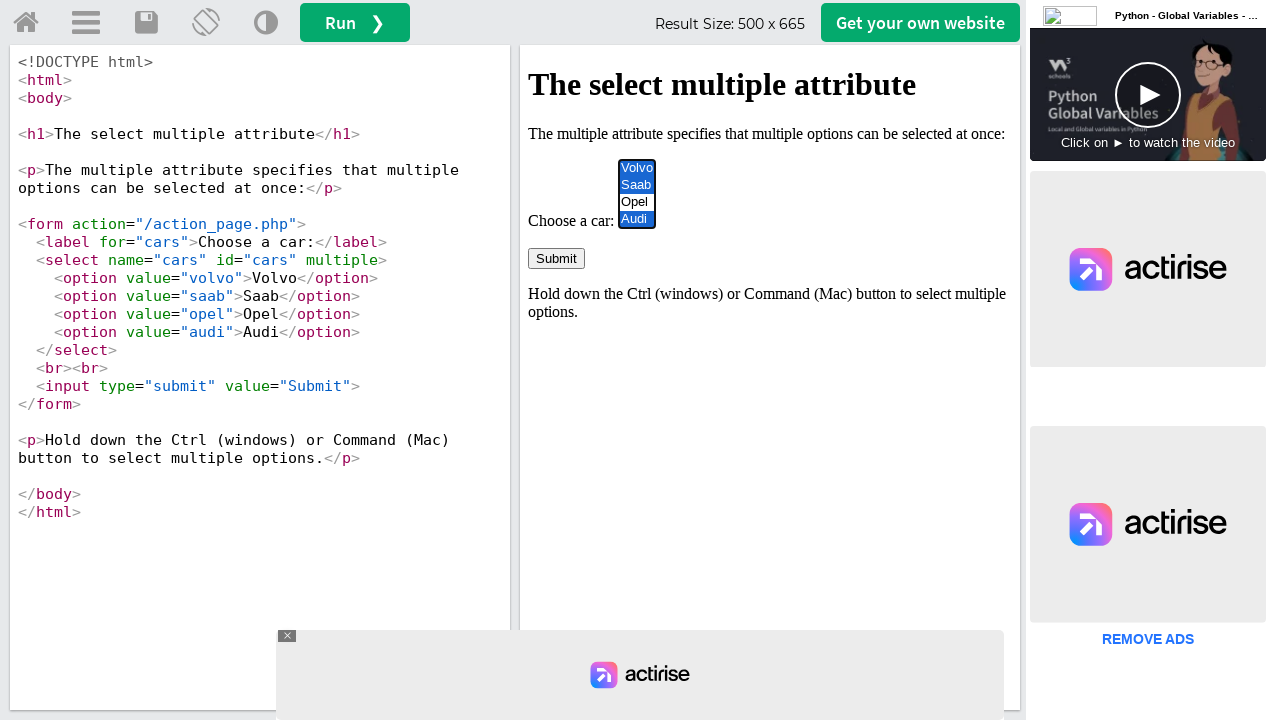

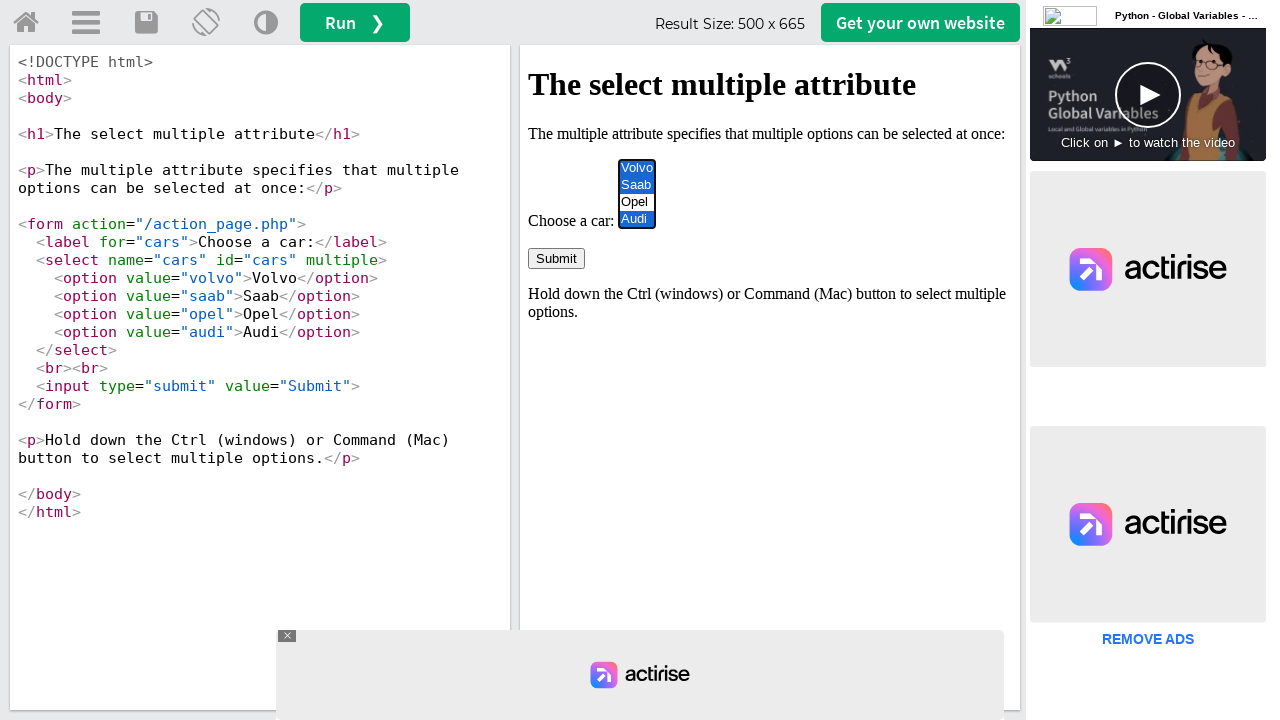